Tests dynamic loading with custom wait functions for clicking and verifying text display

Starting URL: https://automationfc.github.io/dynamic-loading/

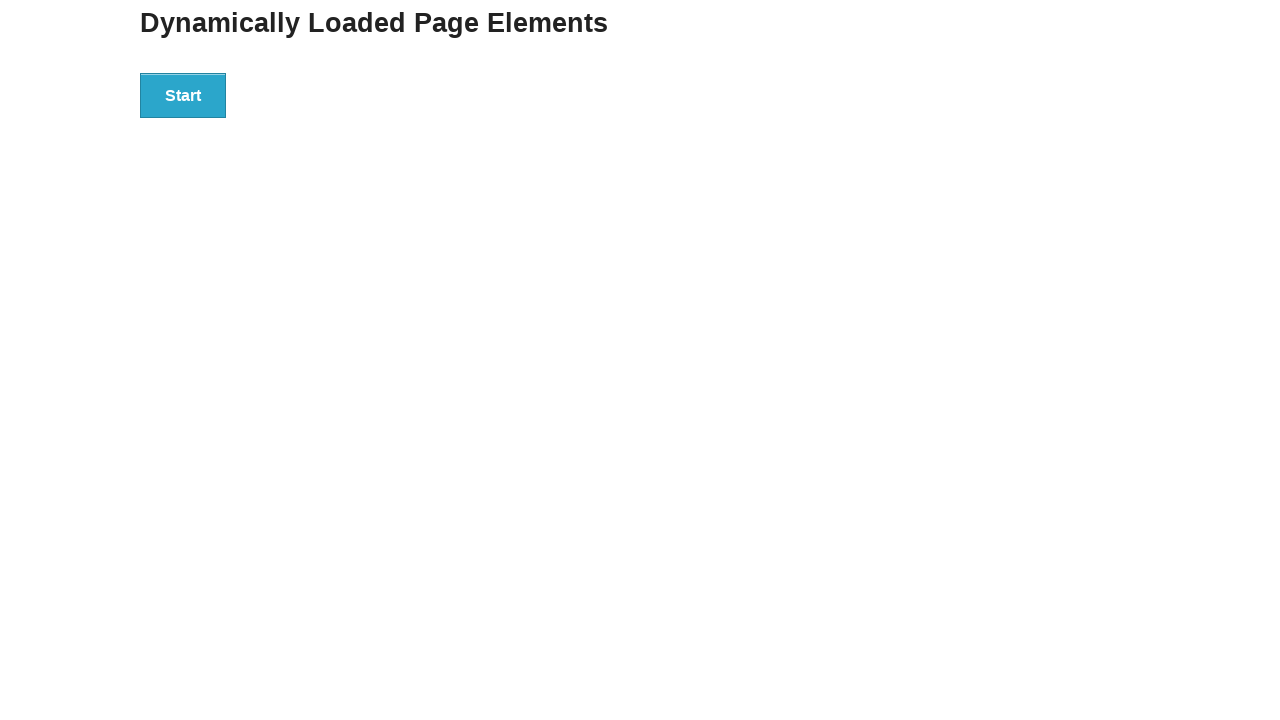

Clicked the start button to initiate dynamic loading at (183, 95) on div#start>button
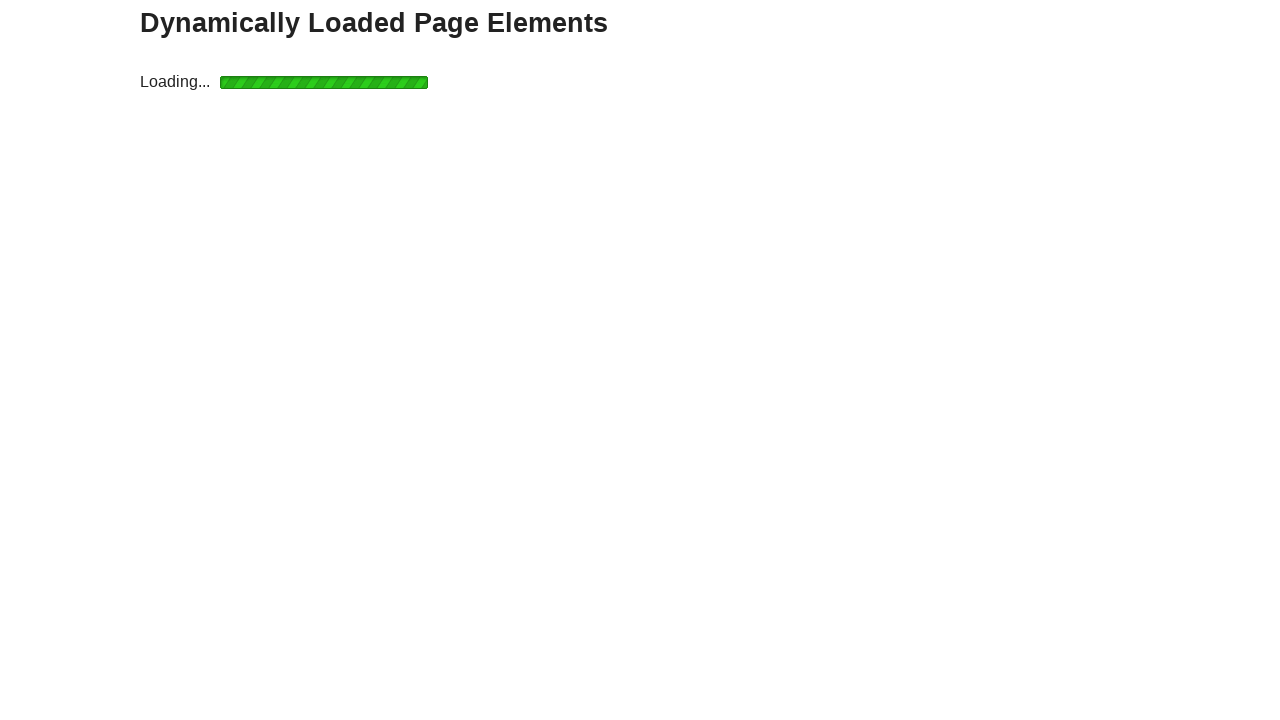

Waited for and found the Hello World element
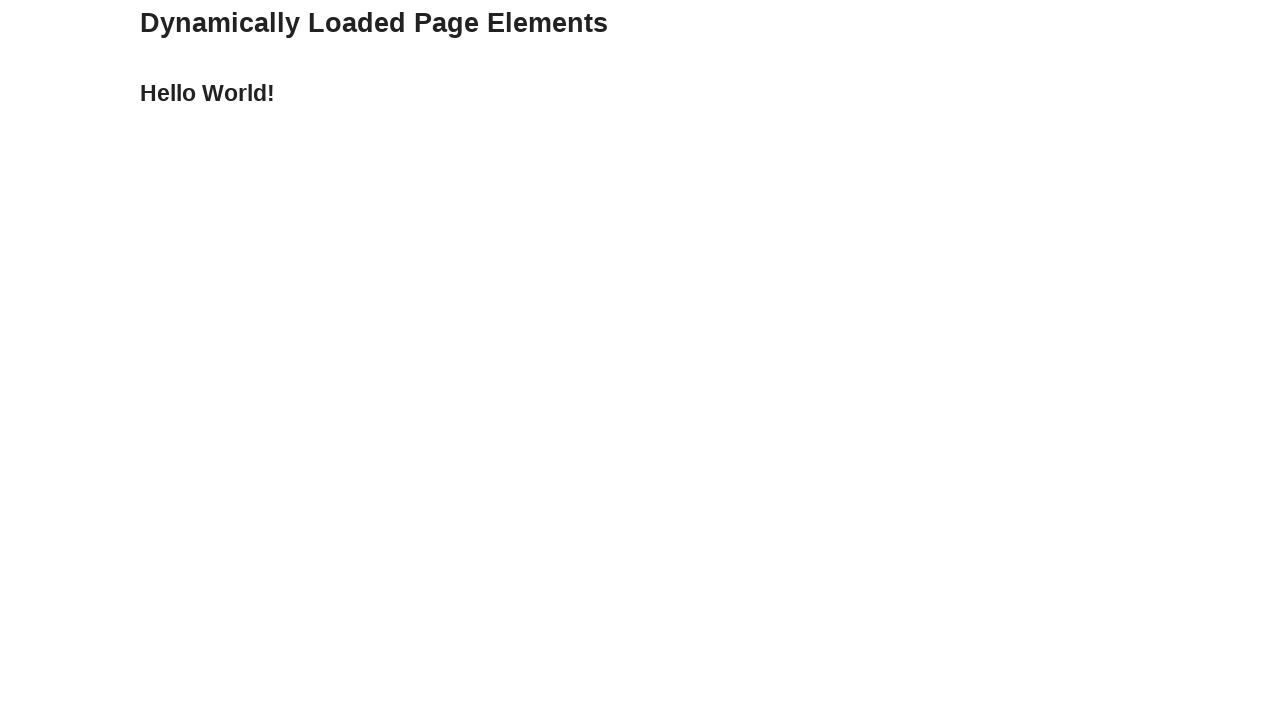

Verified that the element contains 'Hello World!' text
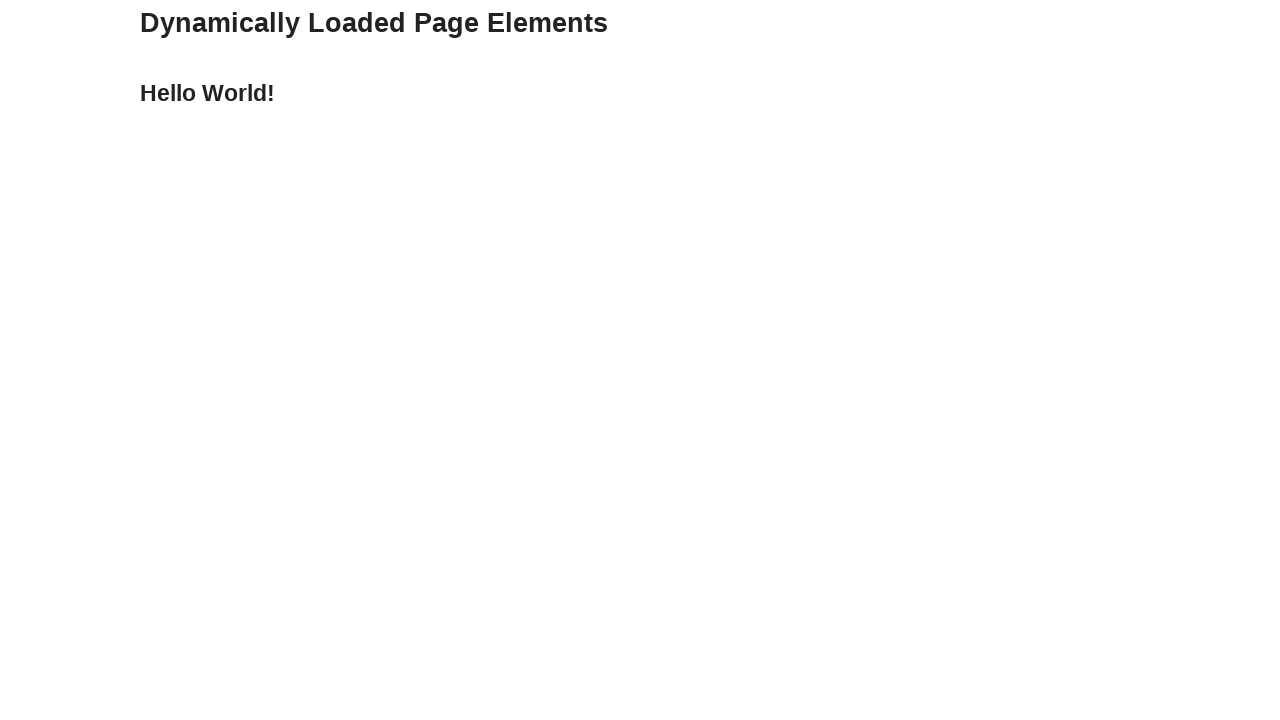

Waited for and located the Hello World element by XPath
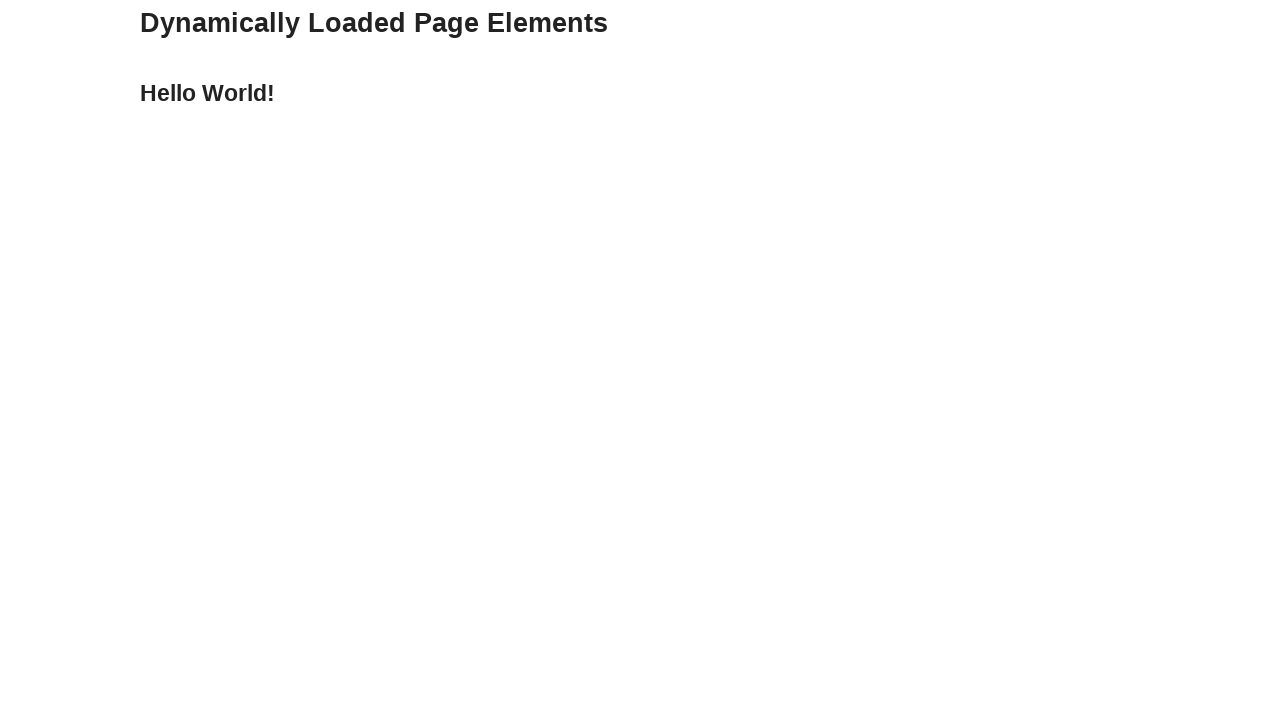

Verified that the Hello World element is visible
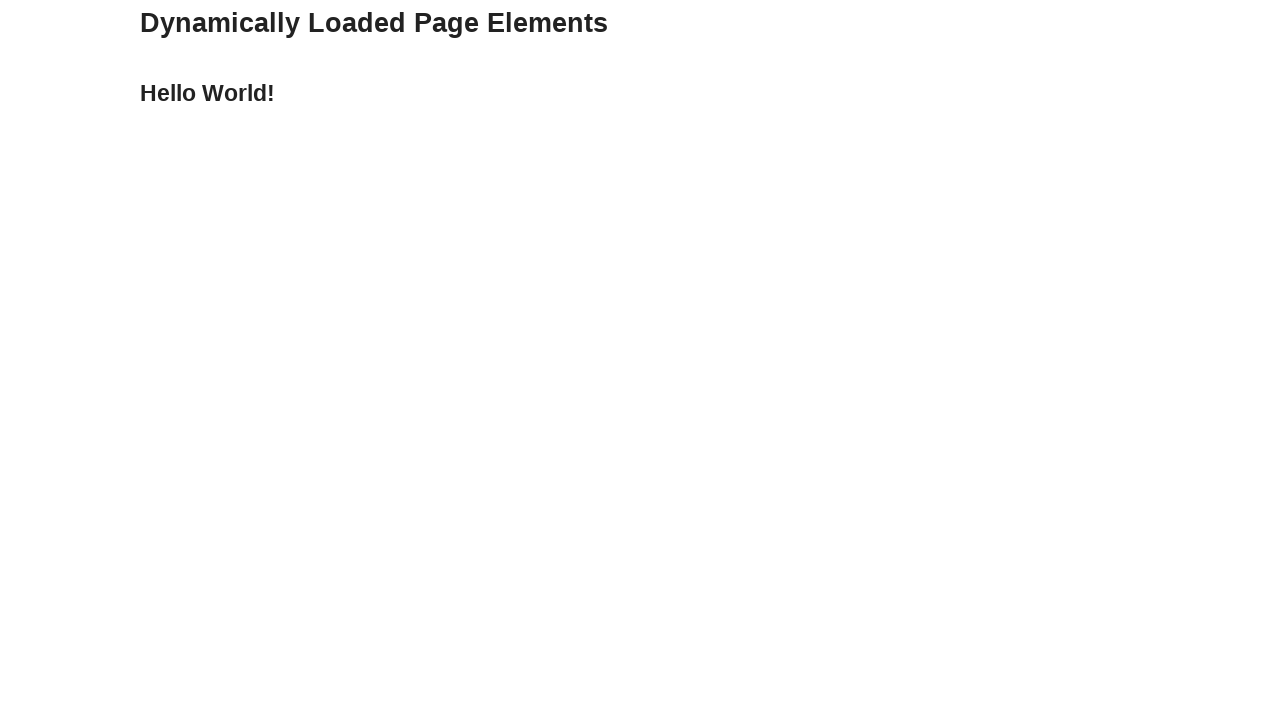

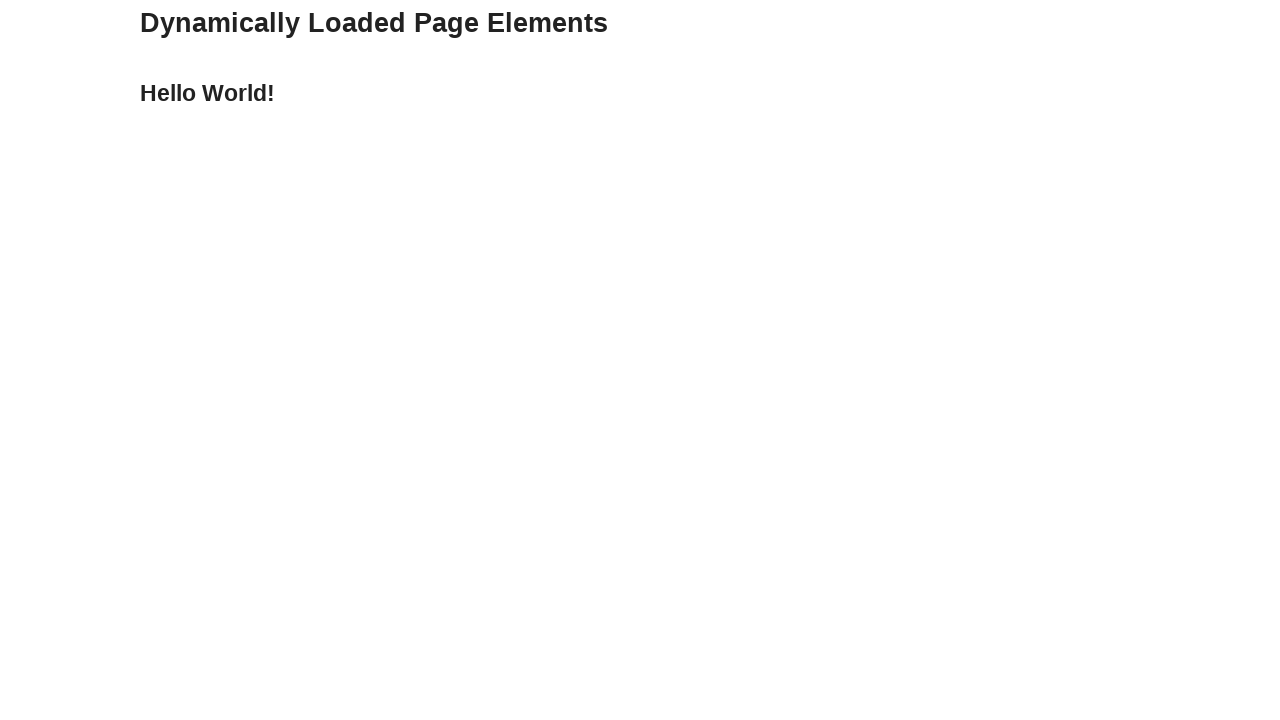